Navigates to Selenium website, clicks on Downloads section, then clicks on the API Docs link for Java

Starting URL: https://www.selenium.dev/

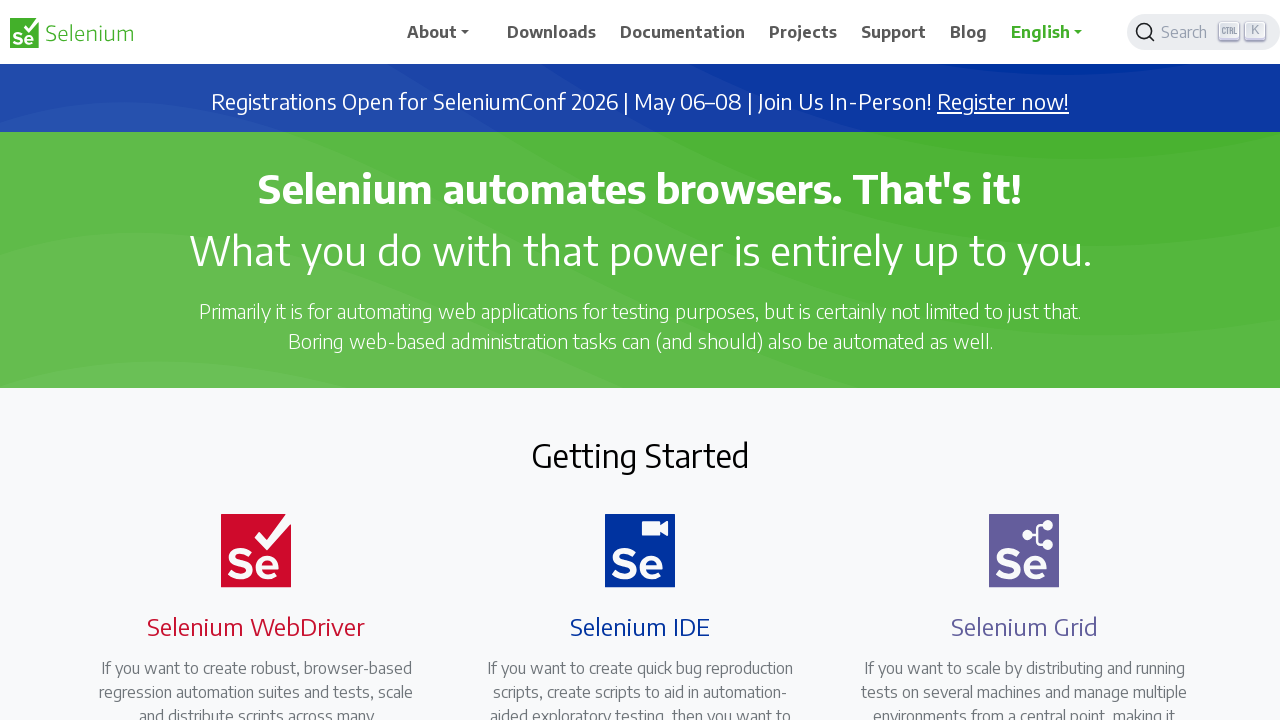

Clicked on Downloads section at (552, 32) on xpath=//span[.='Downloads']
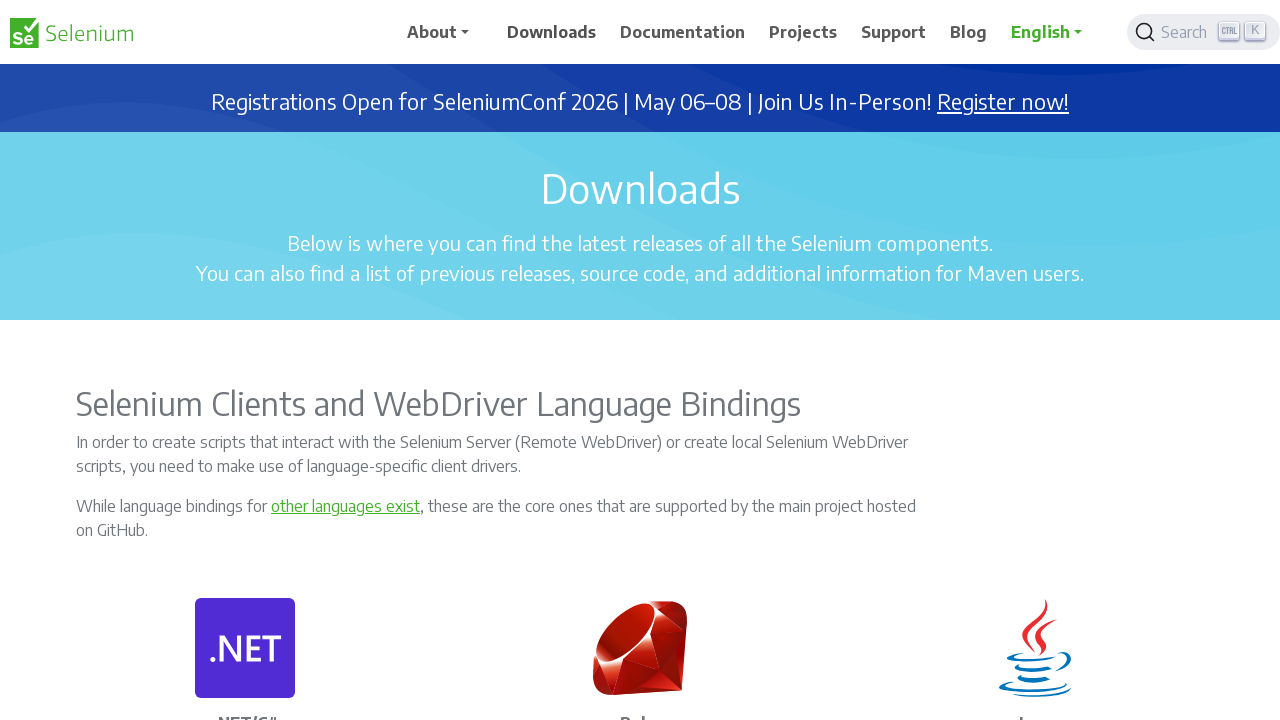

Waited for page to load
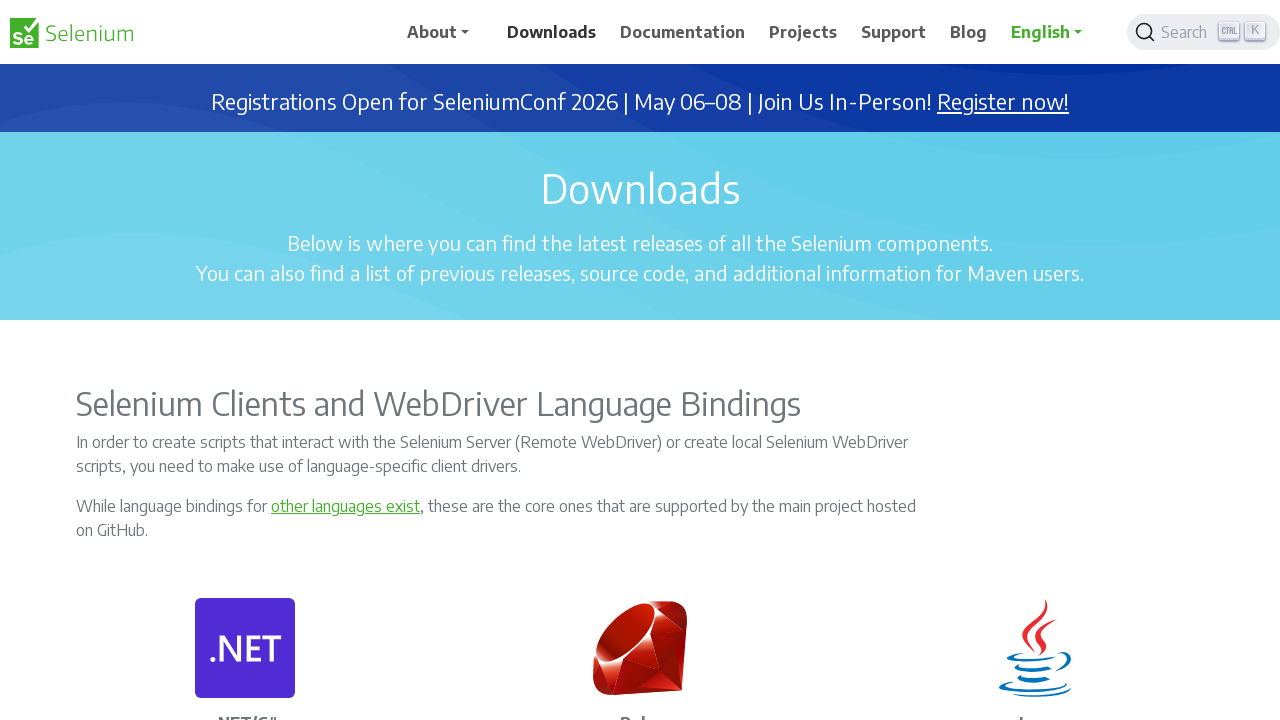

Clicked on API Docs link for Java at (1035, 360) on xpath=//p[.='Java']/ancestor::div[@class='card h-100 bg-transparent border-0']/d
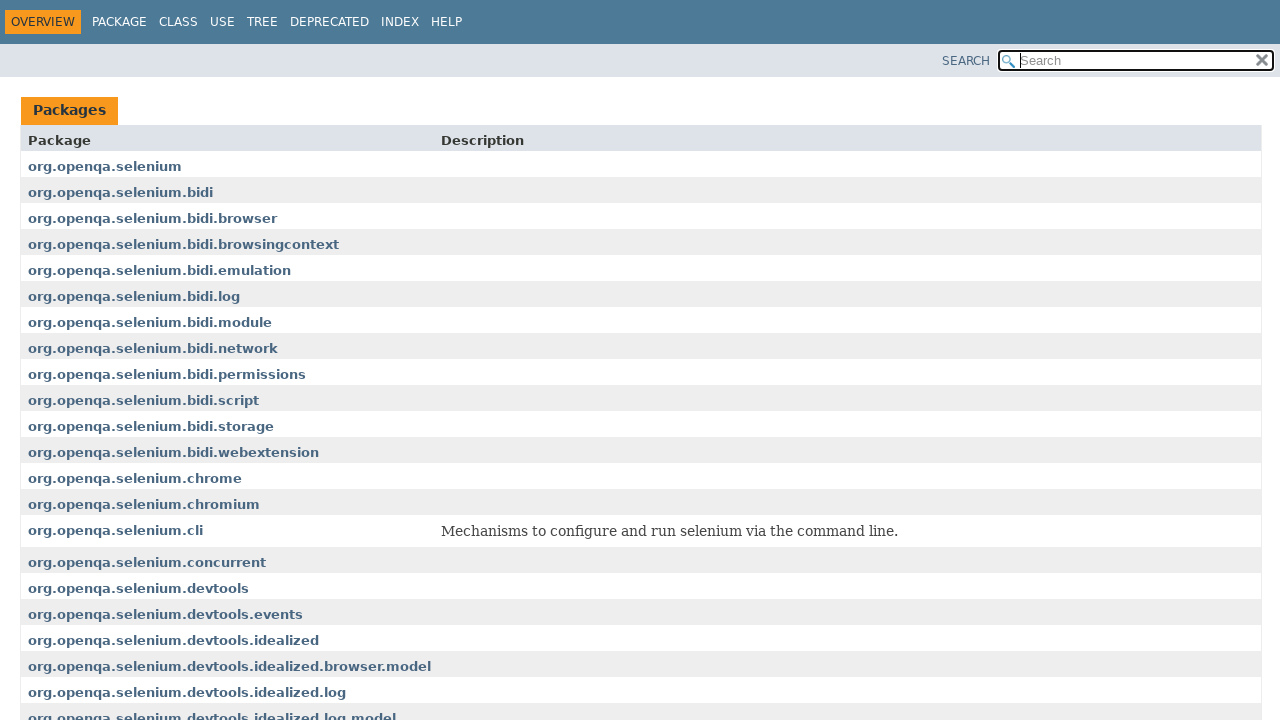

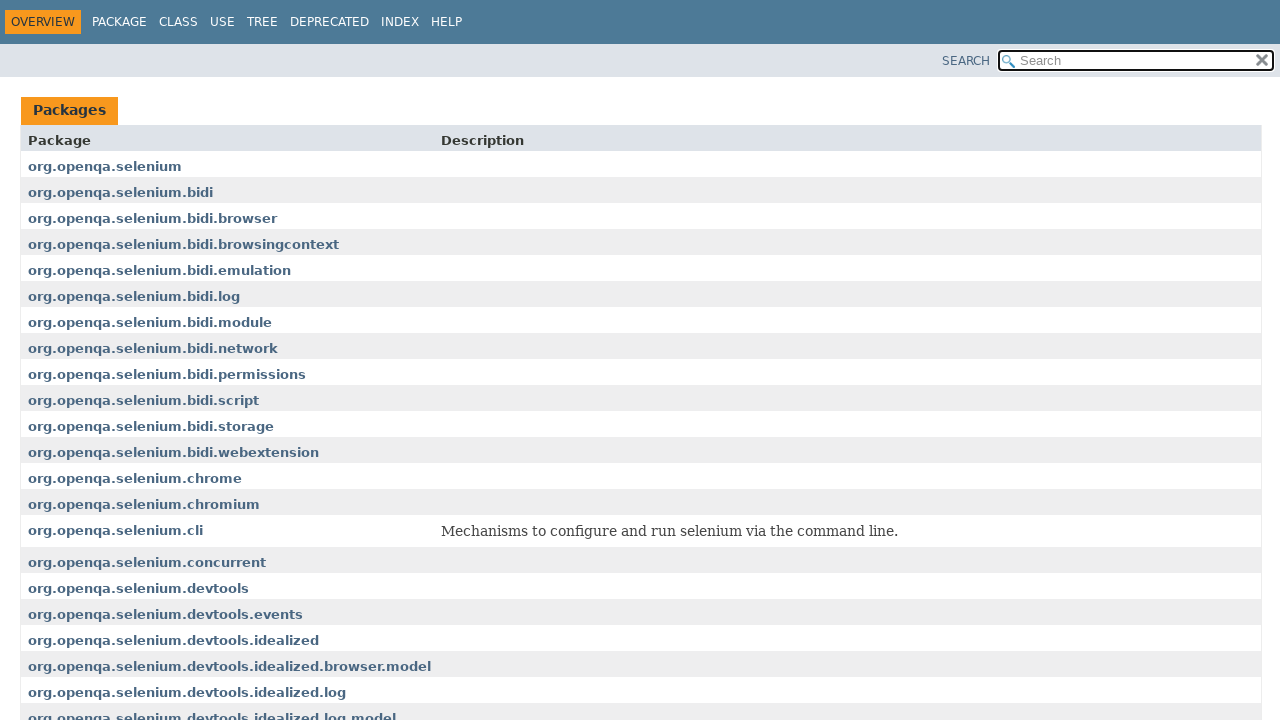